Tests horizontal slider functionality by moving the slider to maximum and minimum values and verifying the displayed value

Starting URL: https://the-internet.herokuapp.com/horizontal_slider

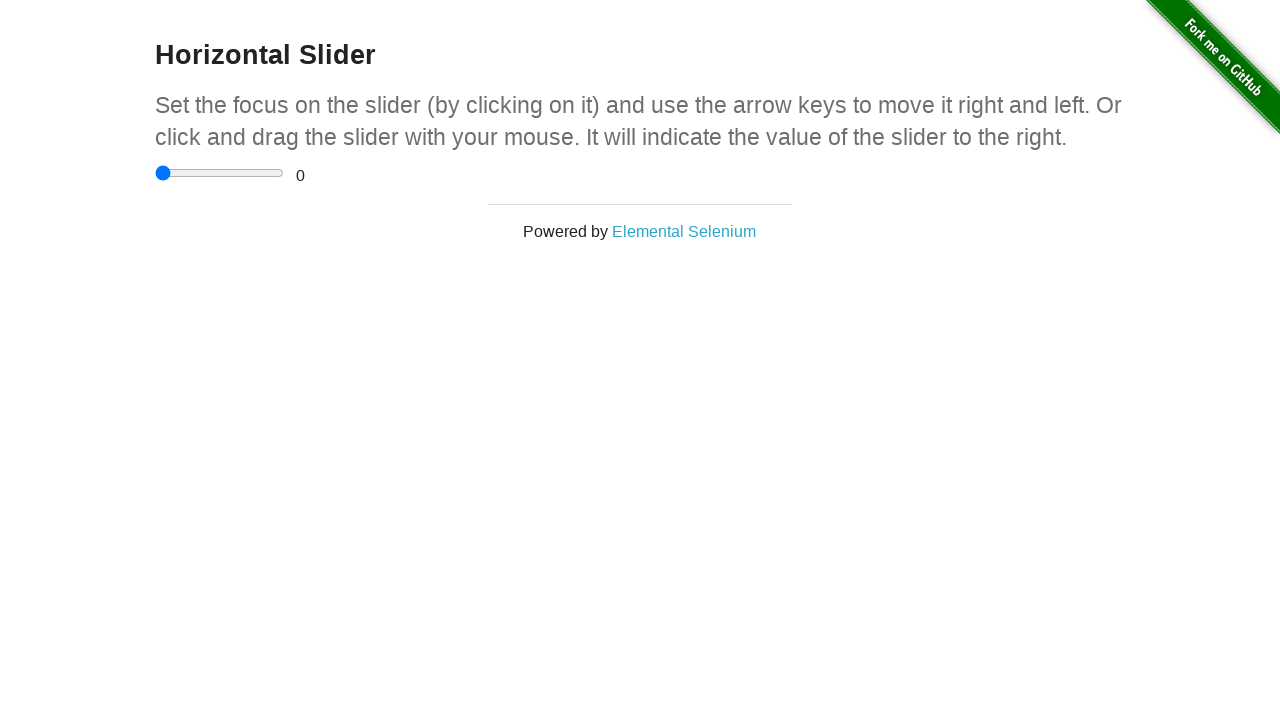

Navigated to horizontal slider test page
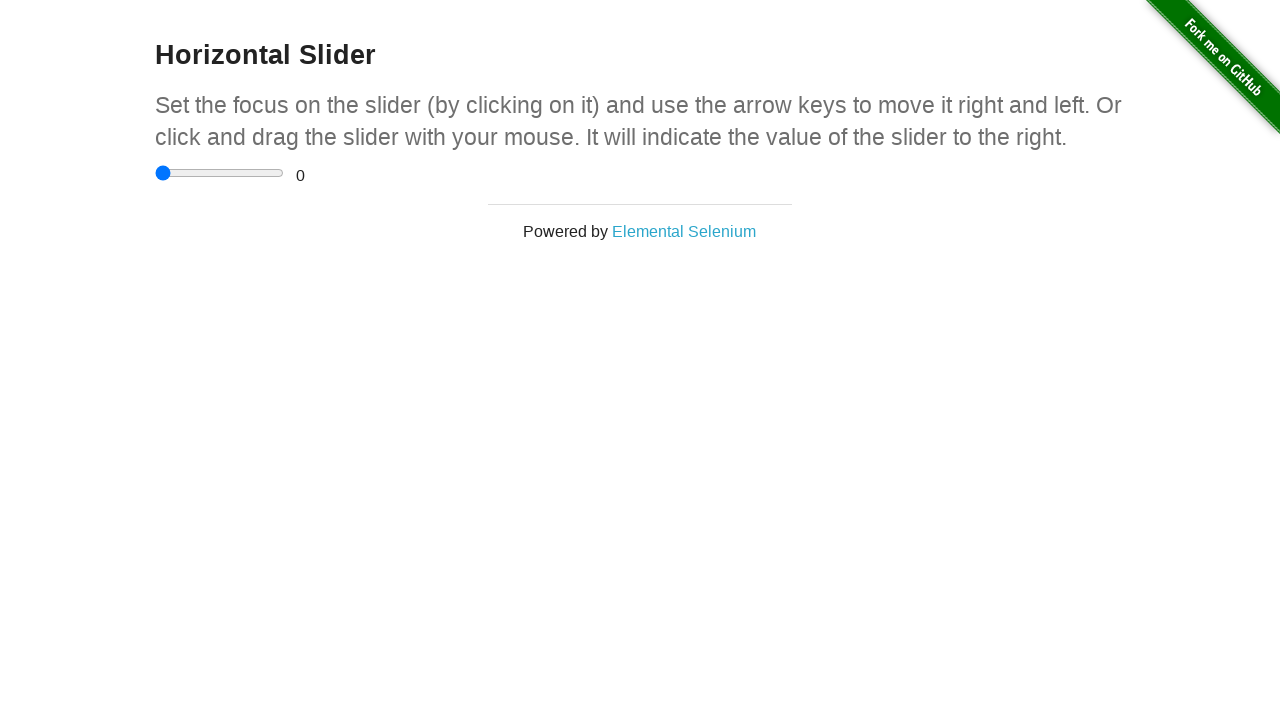

Clicked on the horizontal slider at (220, 173) on input[type='range']
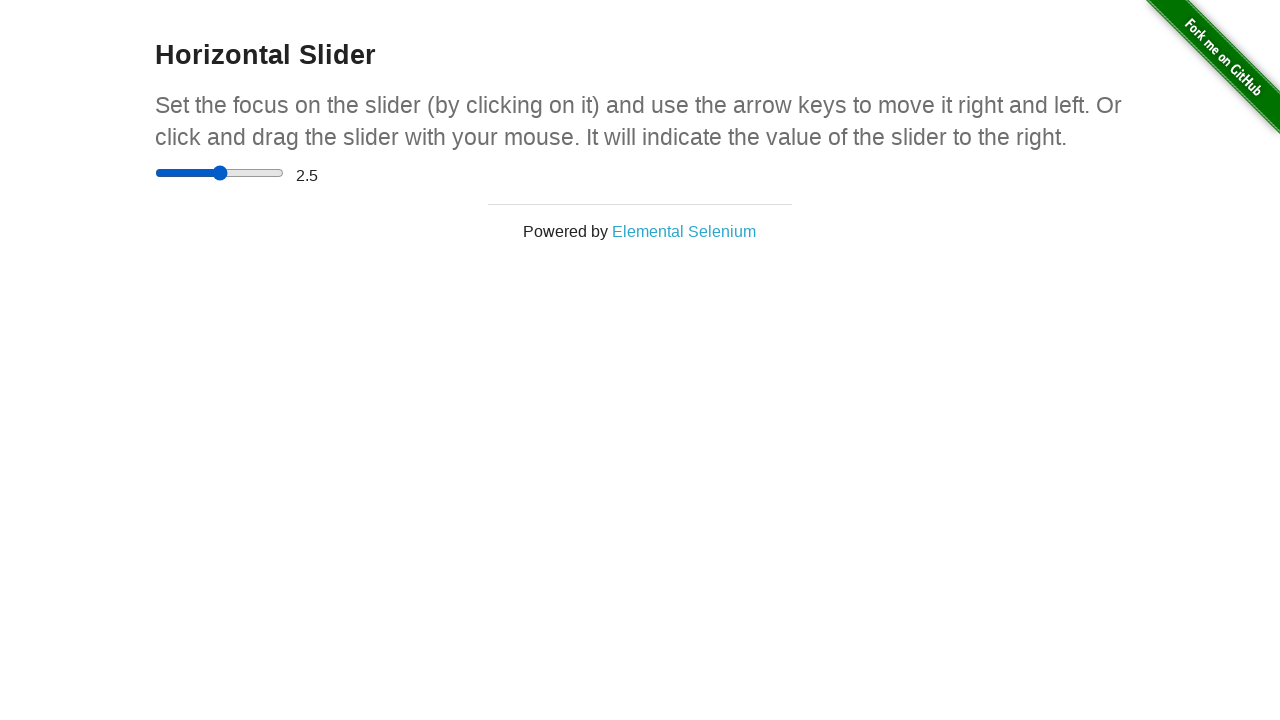

Pressed End key to move slider to maximum value (5)
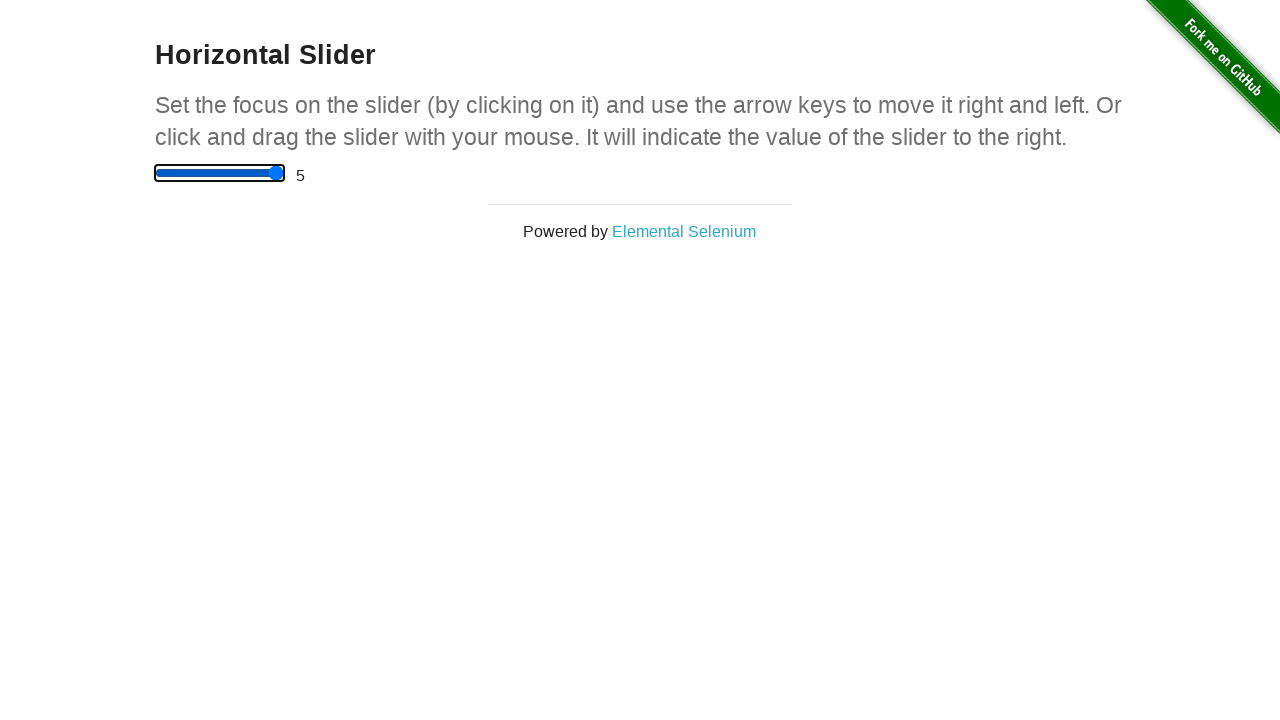

Located value display element
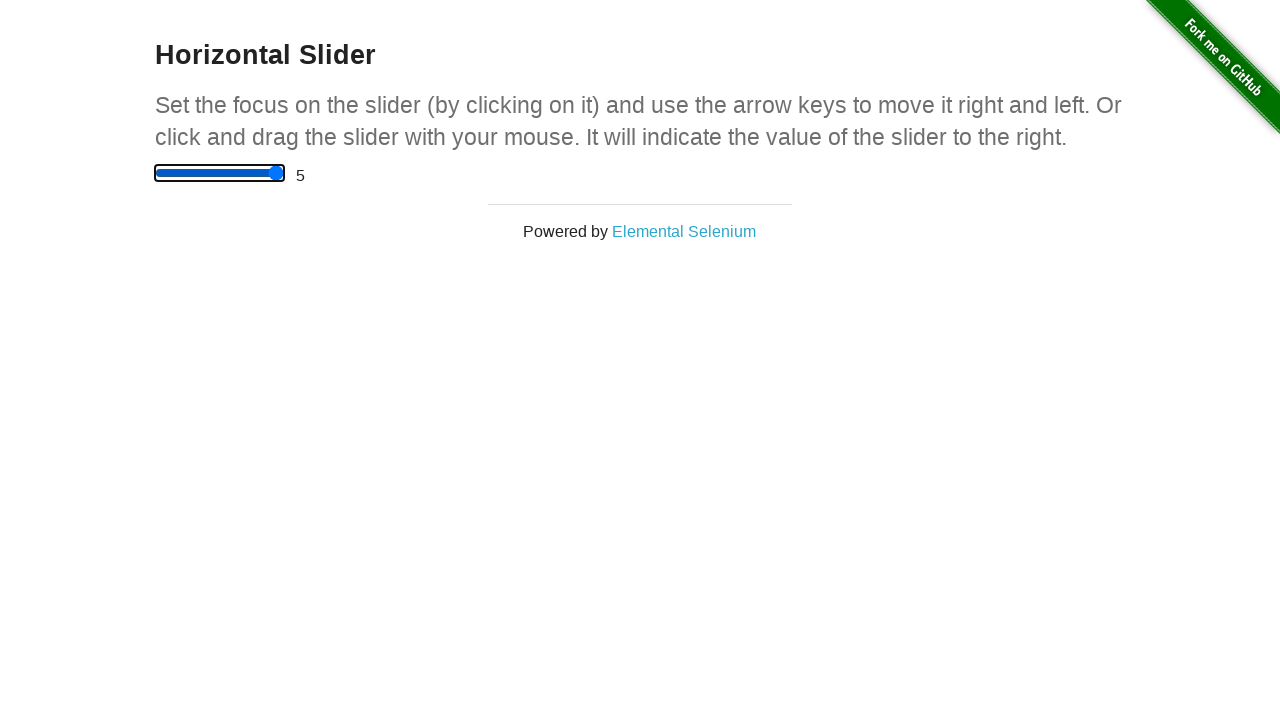

Waited 500ms for value to update
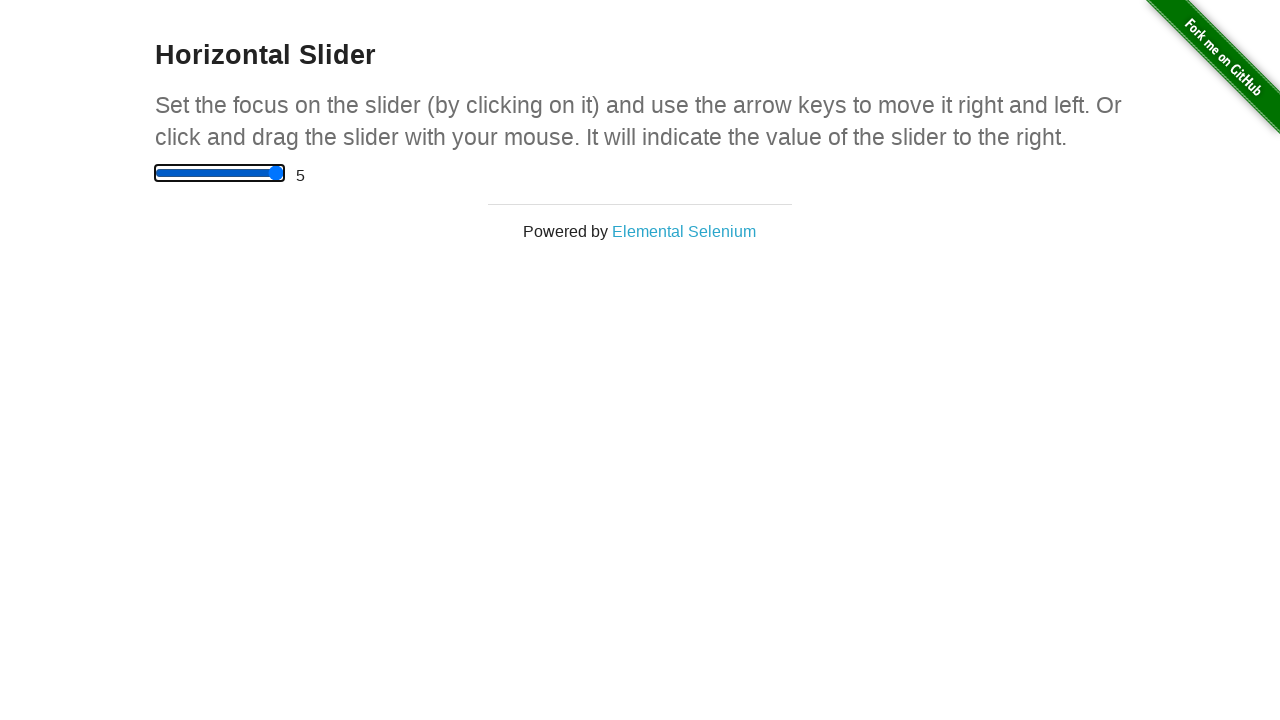

Clicked on the horizontal slider again at (220, 173) on input[type='range']
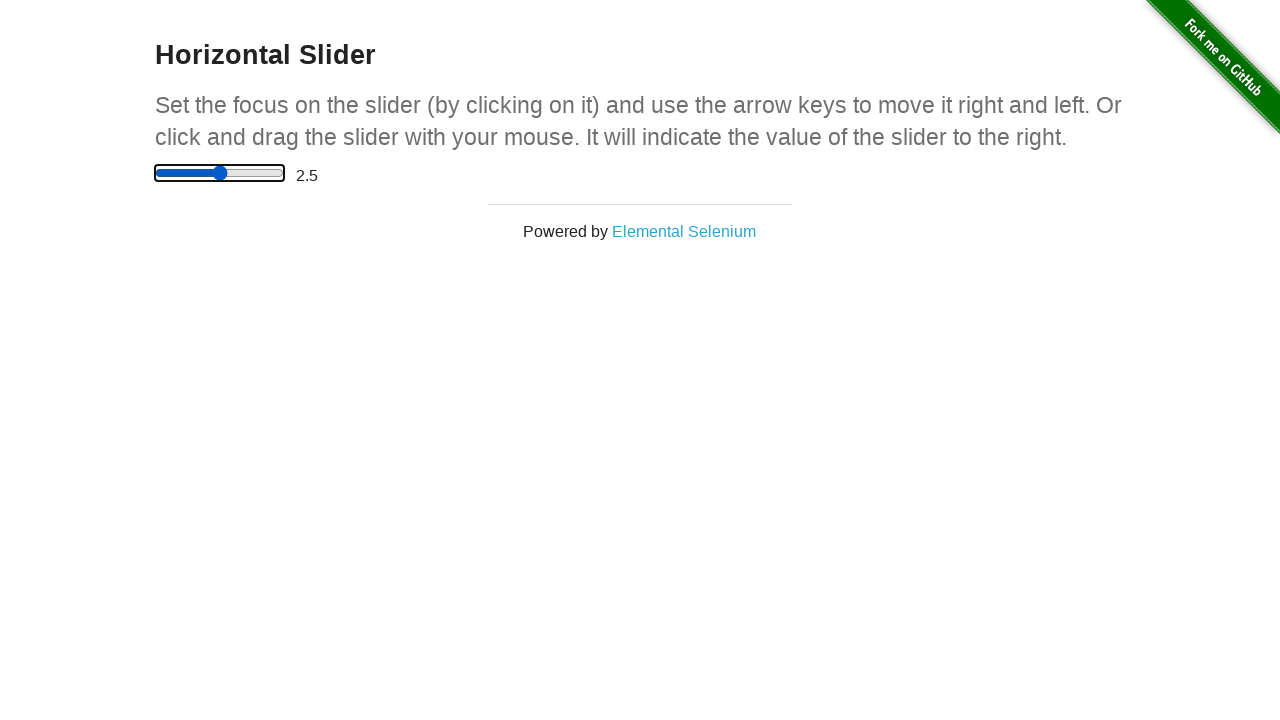

Pressed Home key to move slider to minimum value (0)
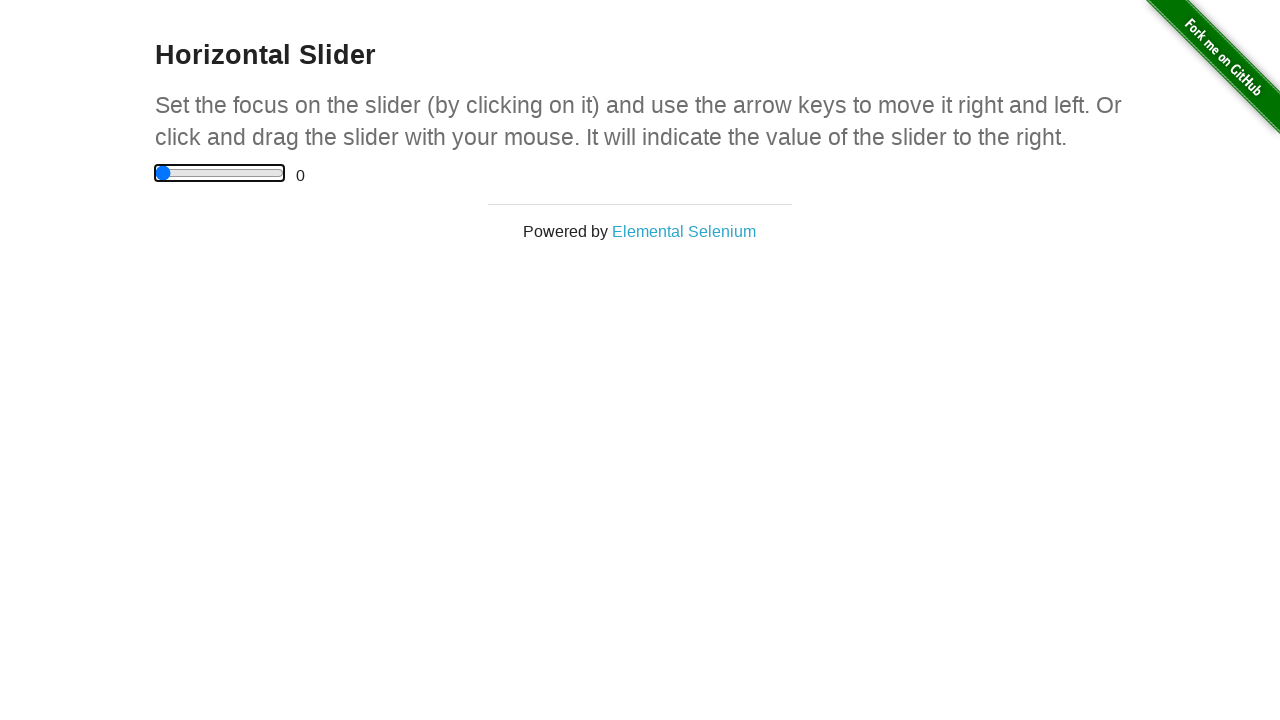

Waited 500ms for minimum value to be displayed
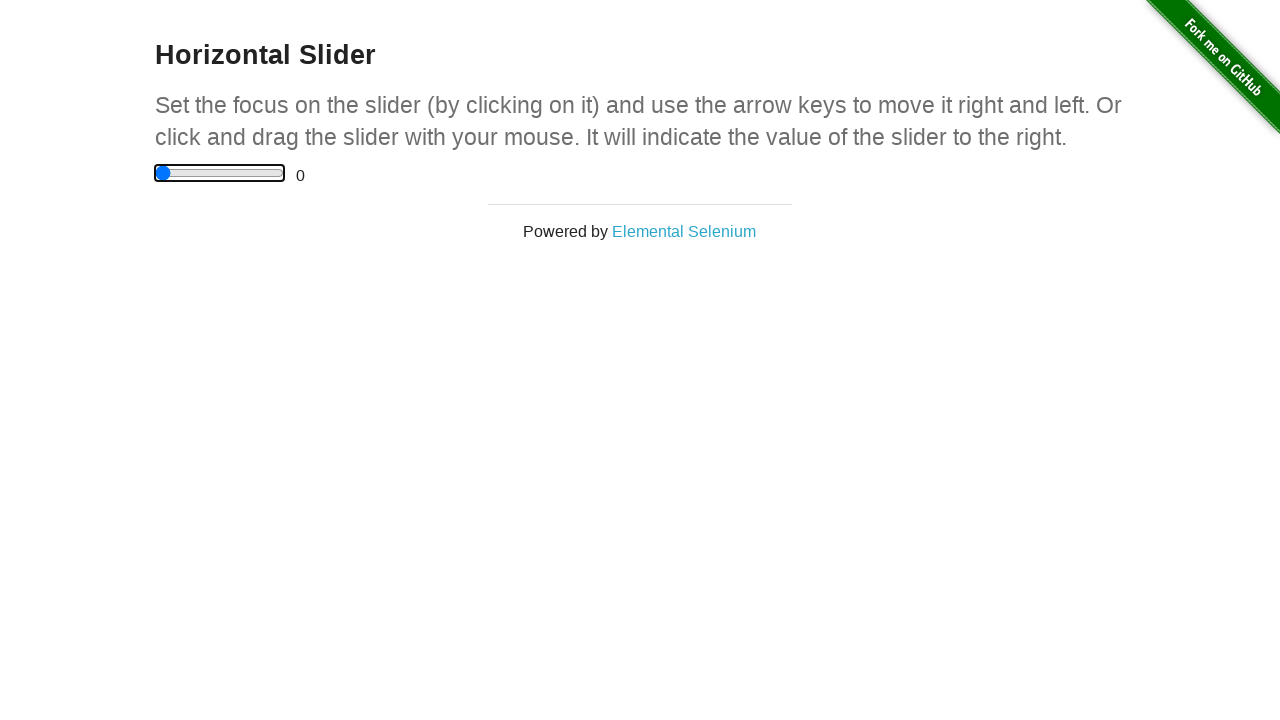

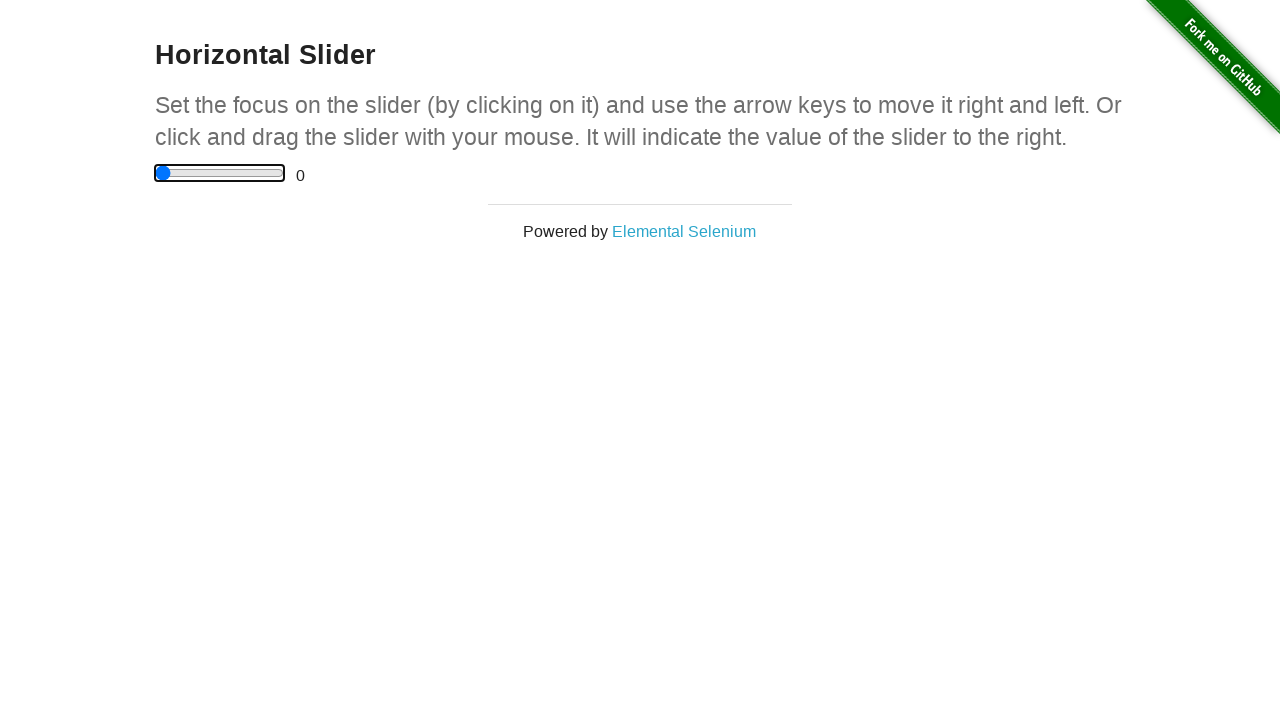